Tests JavaScript prompt alert functionality by clicking the prompt button, entering text into the alert, accepting it, and verifying the result message

Starting URL: https://the-internet.herokuapp.com/javascript_alerts

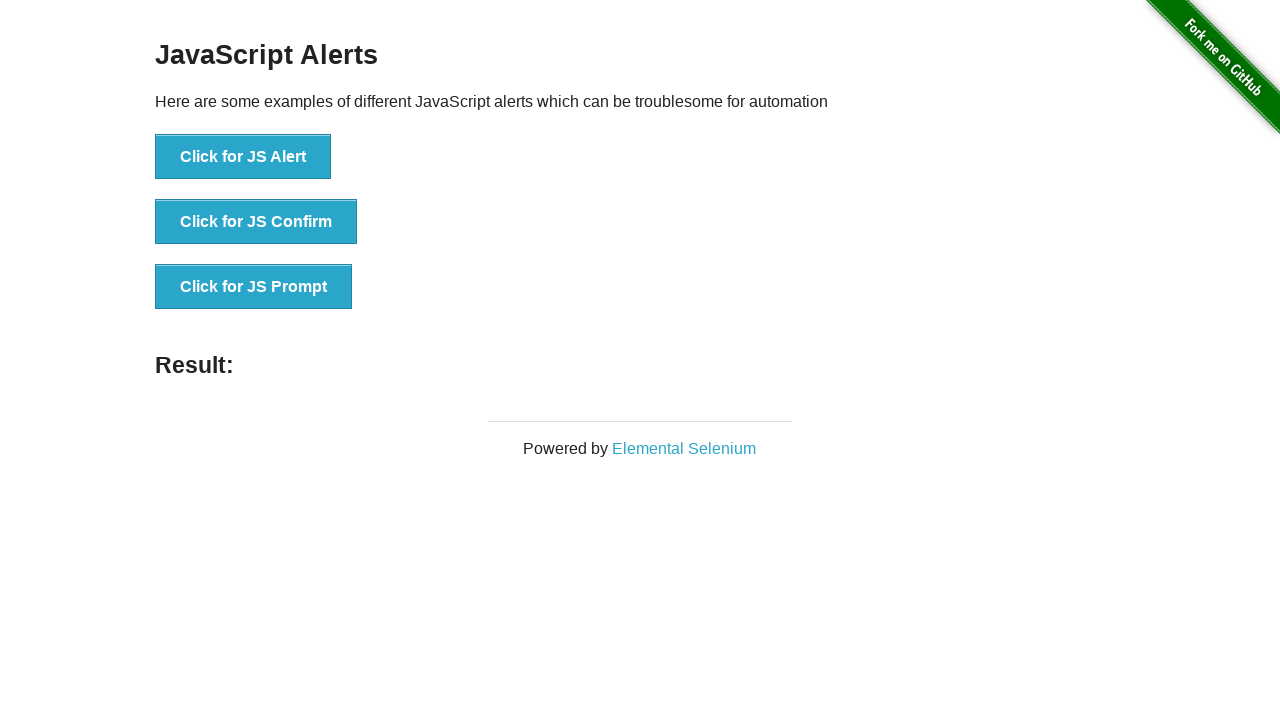

Clicked the JS Prompt button at (254, 287) on button[onclick='jsPrompt()']
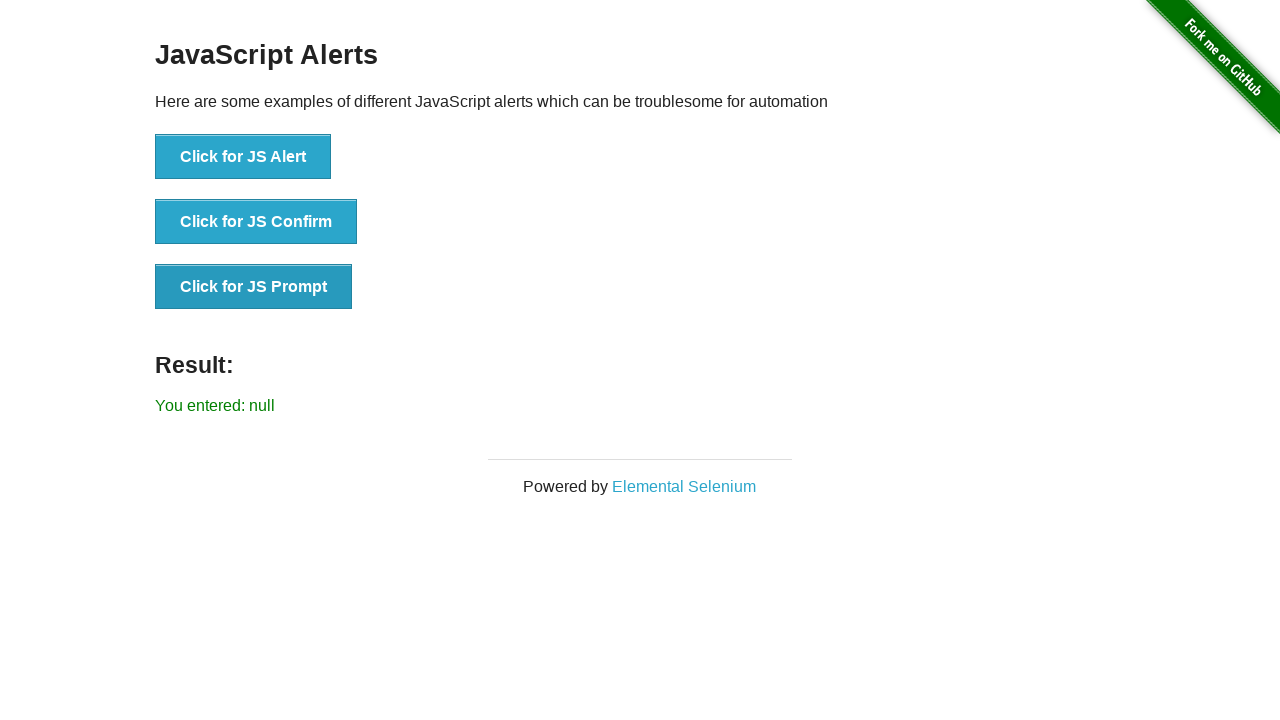

Set up dialog handler to accept prompt with text 'PRAMOD'
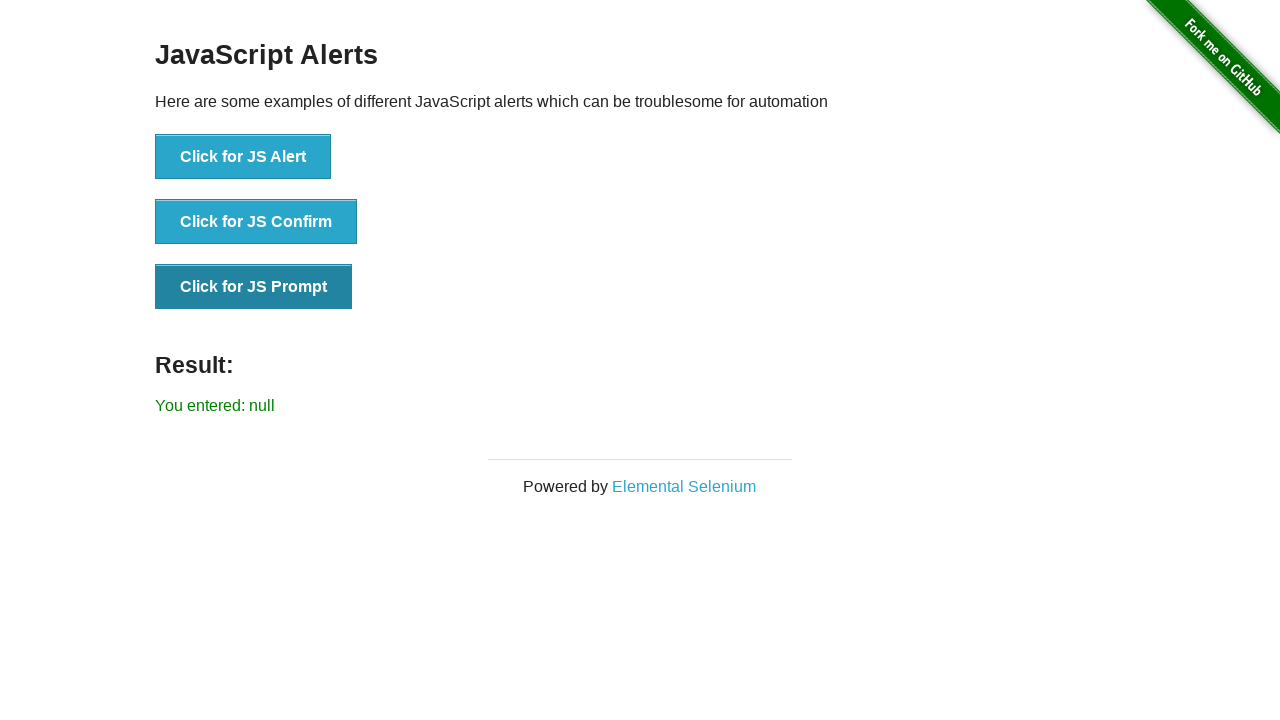

Clicked the JS Prompt button again to trigger the dialog at (254, 287) on button[onclick='jsPrompt()']
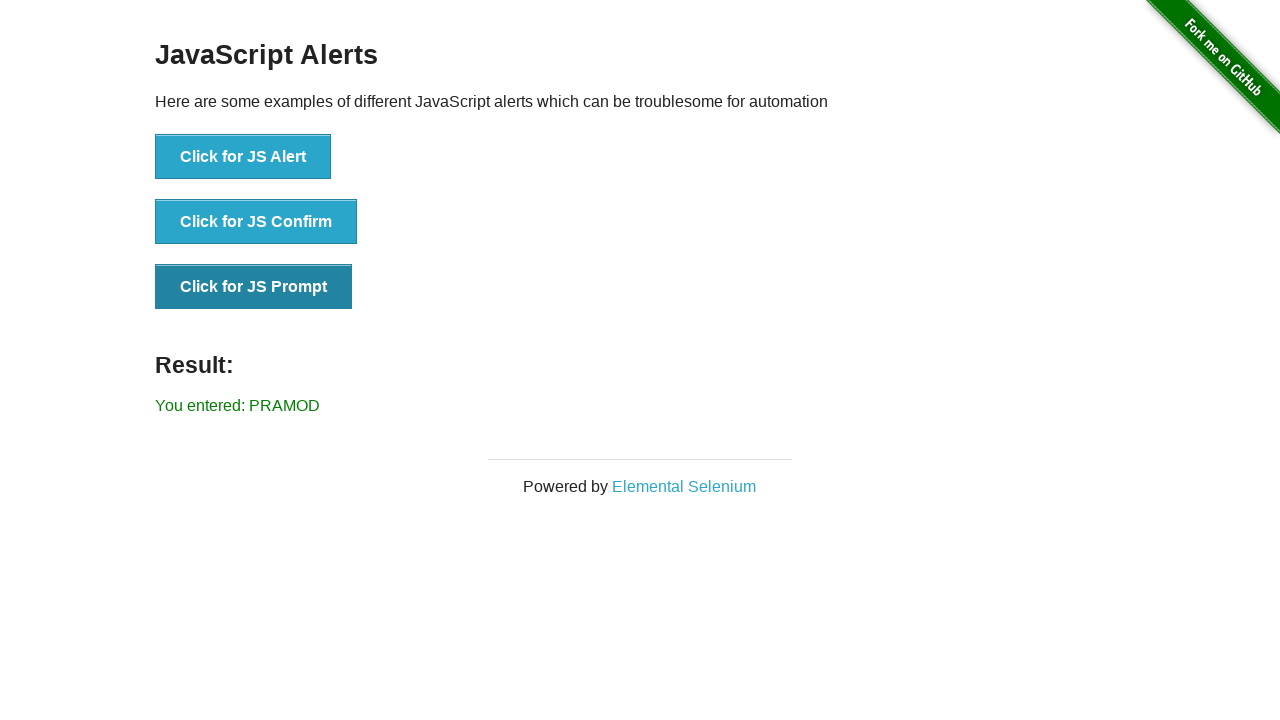

Result text element appeared on the page
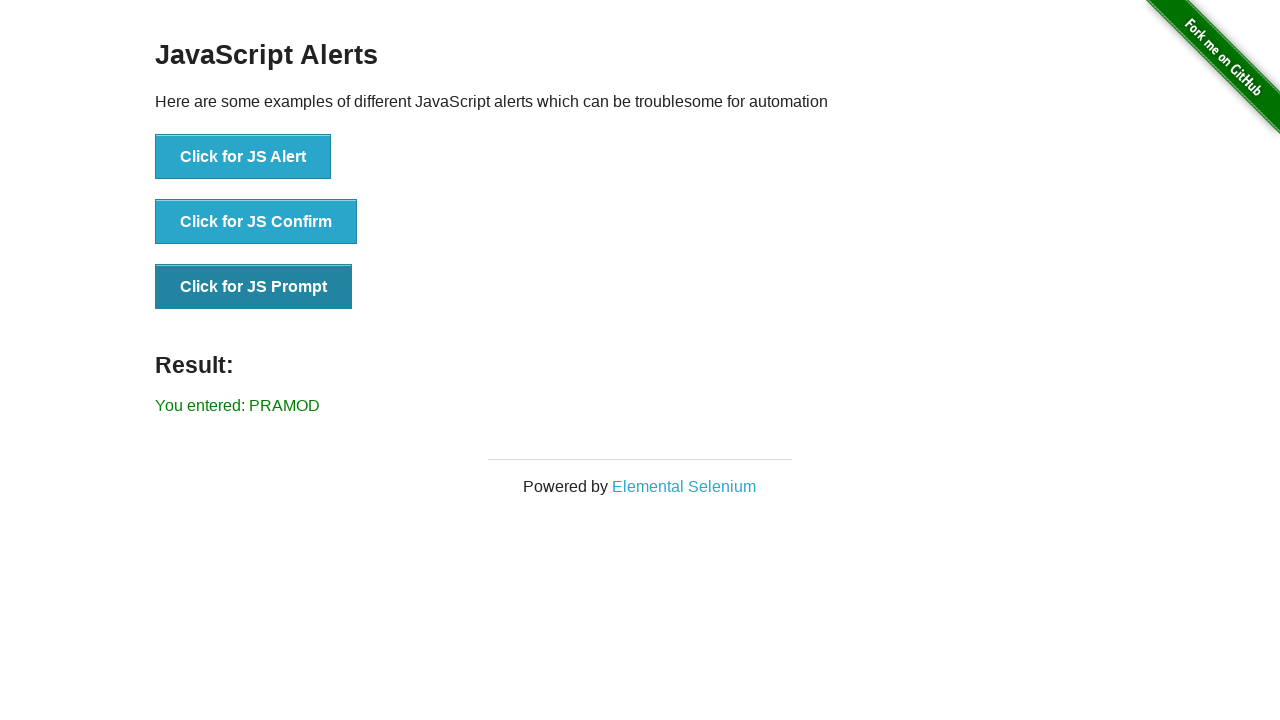

Retrieved result text: 'You entered: PRAMOD'
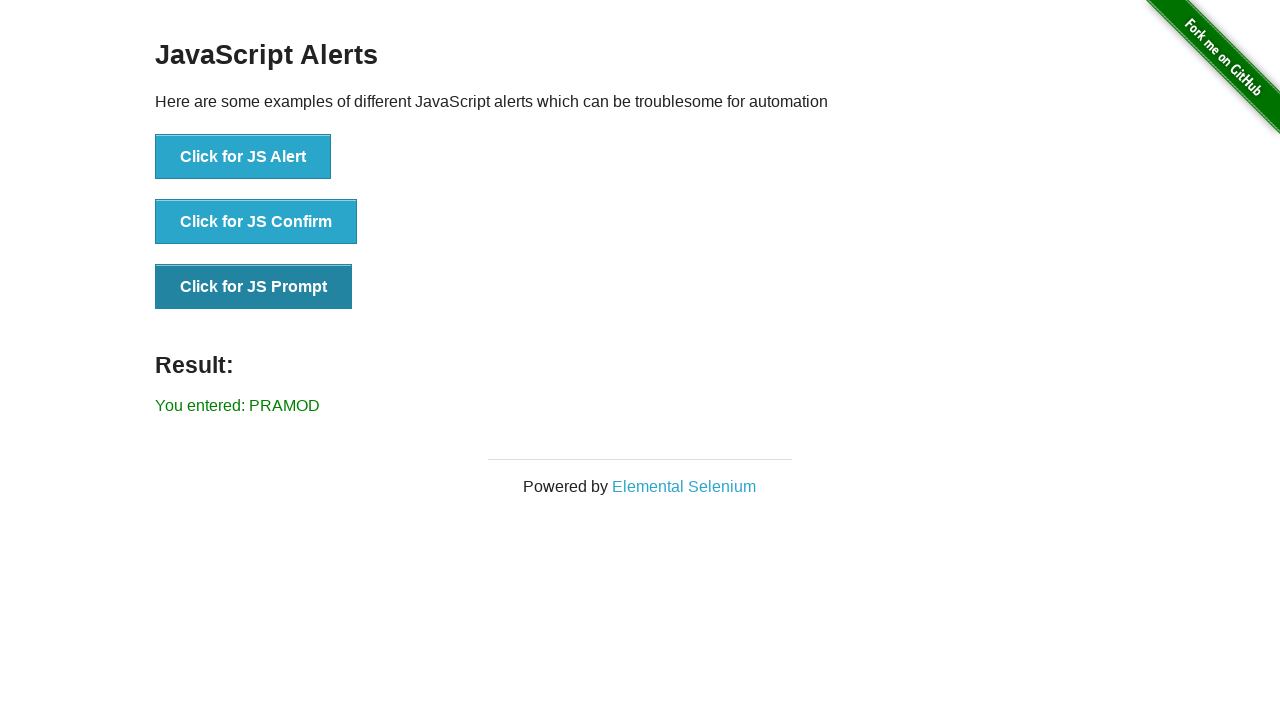

Verified that result text matches expected value 'You entered: PRAMOD'
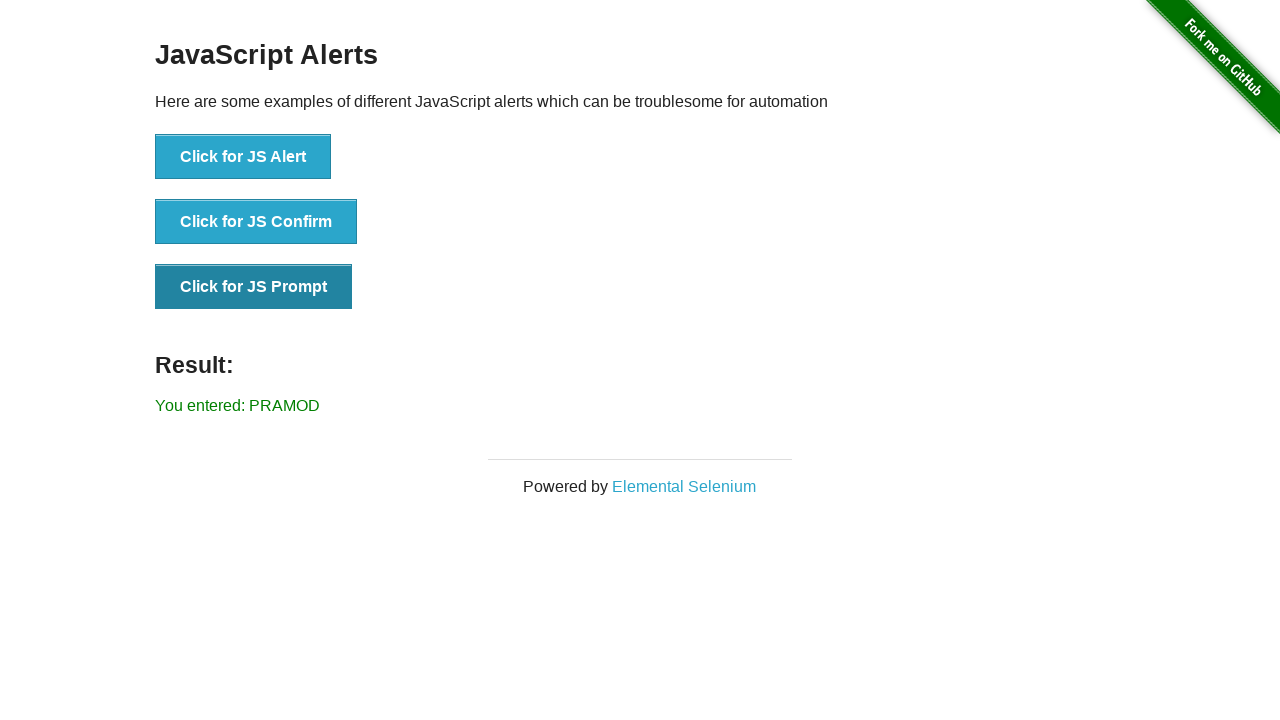

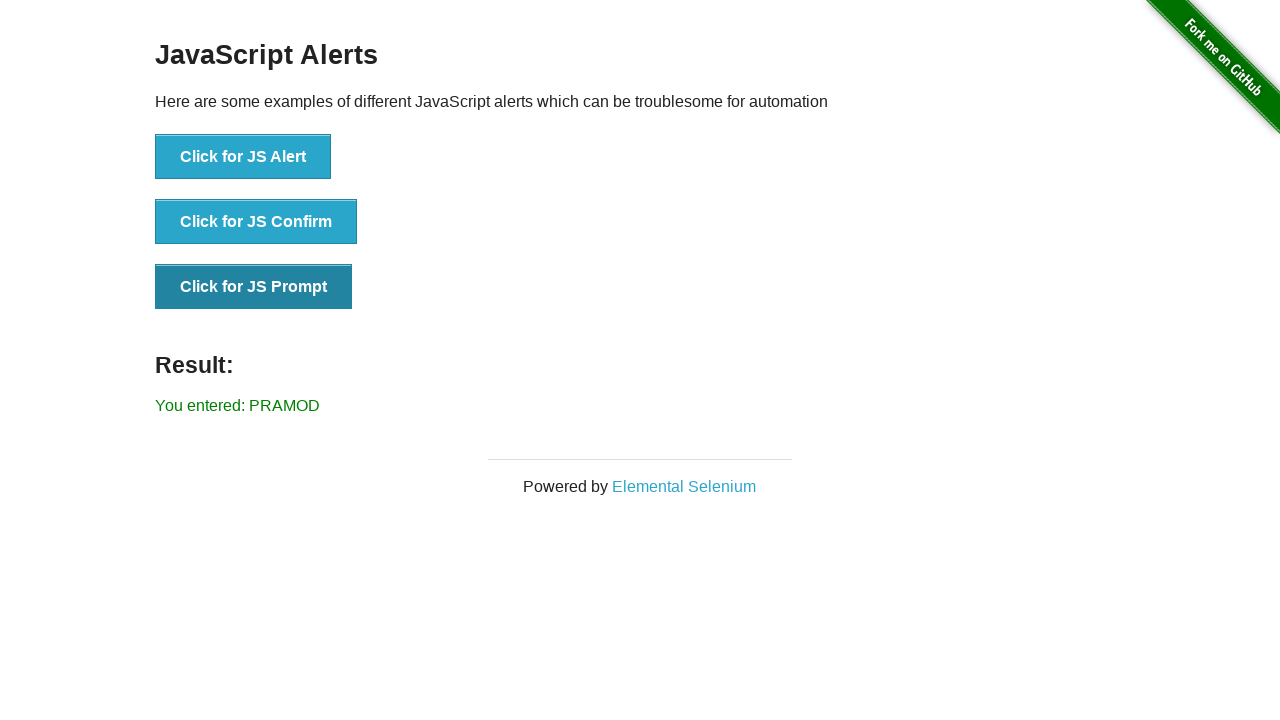